Tests form filling functionality on a practice Angular page by entering name, email, password, selecting gender, checking a checkbox, selecting employment status, and entering a birthday date.

Starting URL: https://rahulshettyacademy.com/angularpractice/

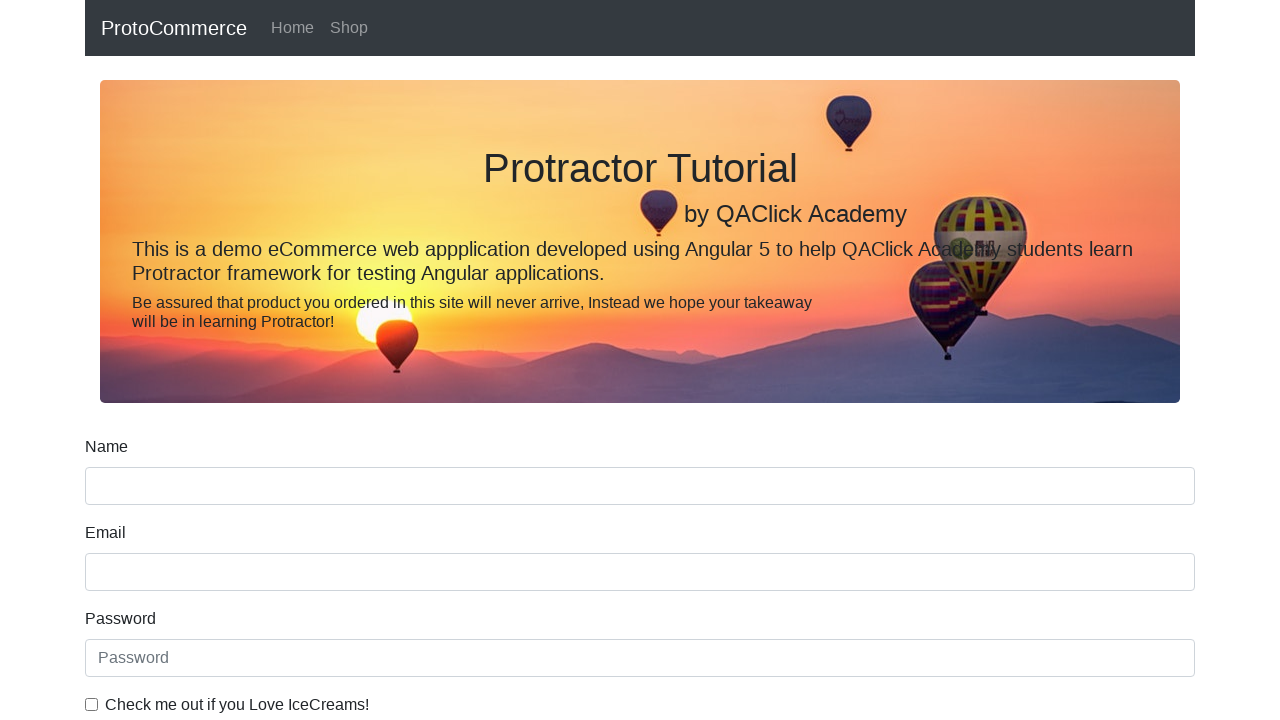

Filled name field with 'Dipali' on input[name='name']
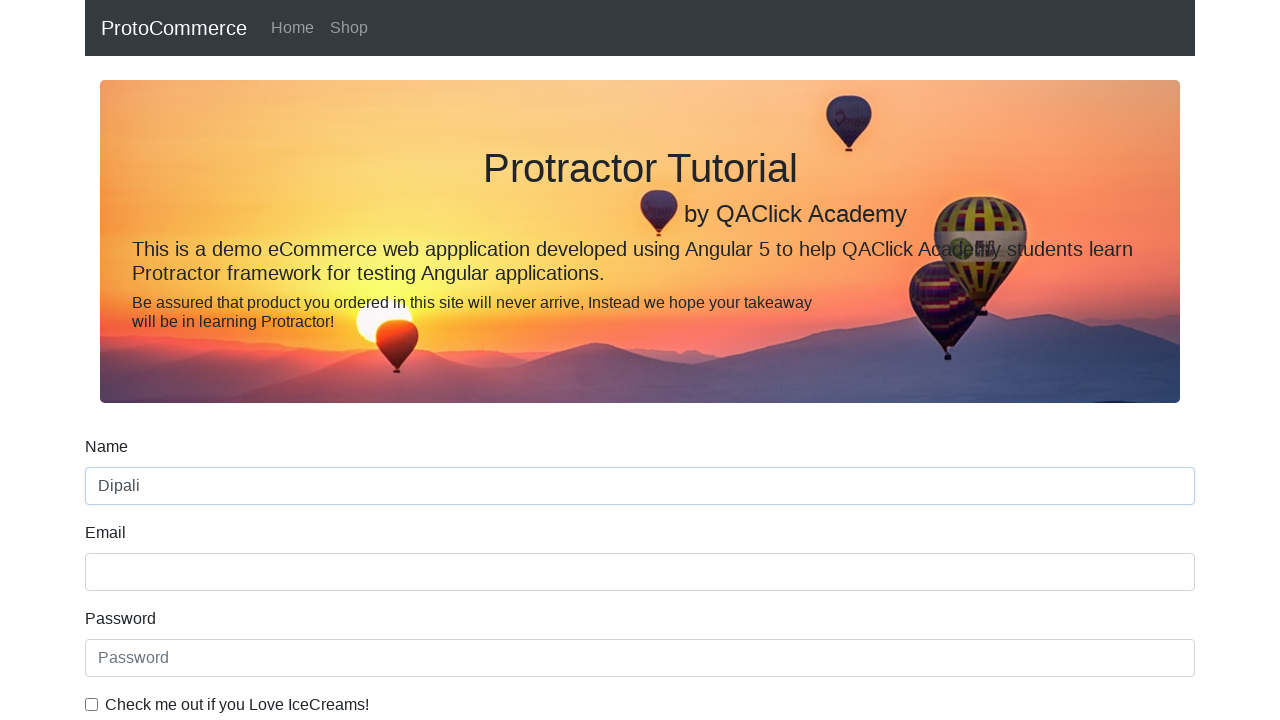

Filled email field with 'dipali@gmail.com' on input[name='email']
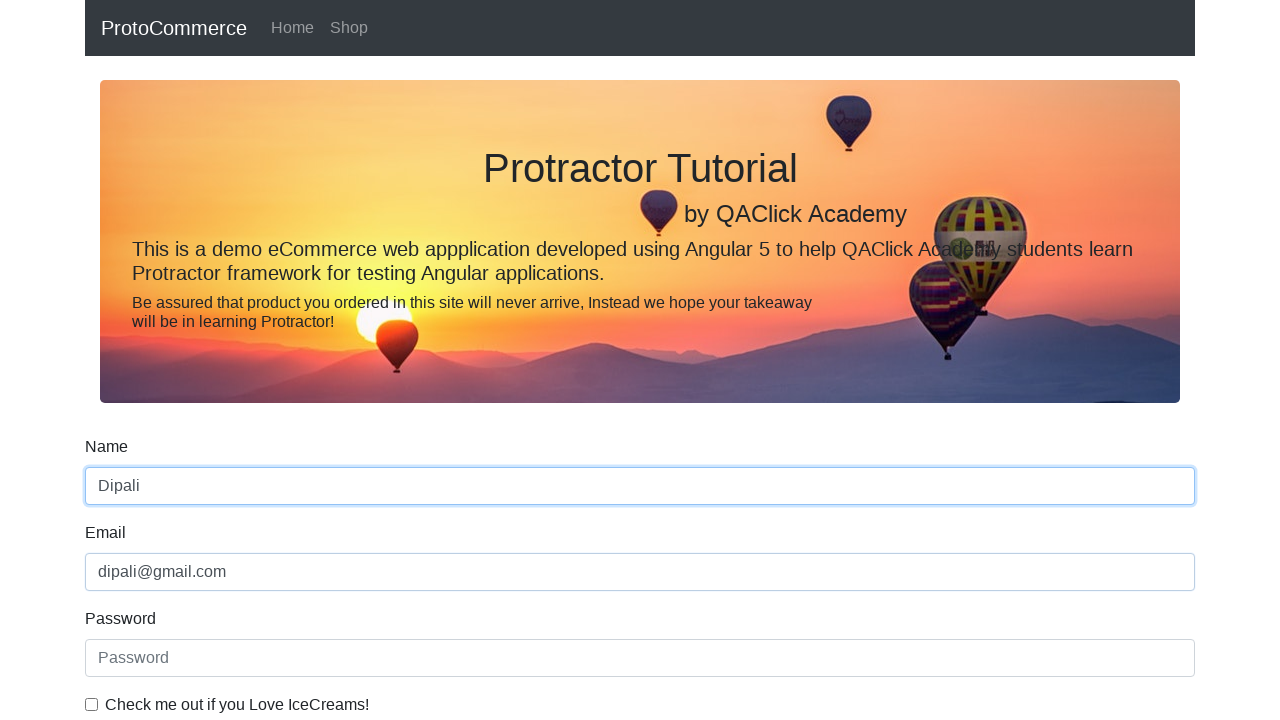

Filled password field with 'demo123' on #exampleInputPassword1
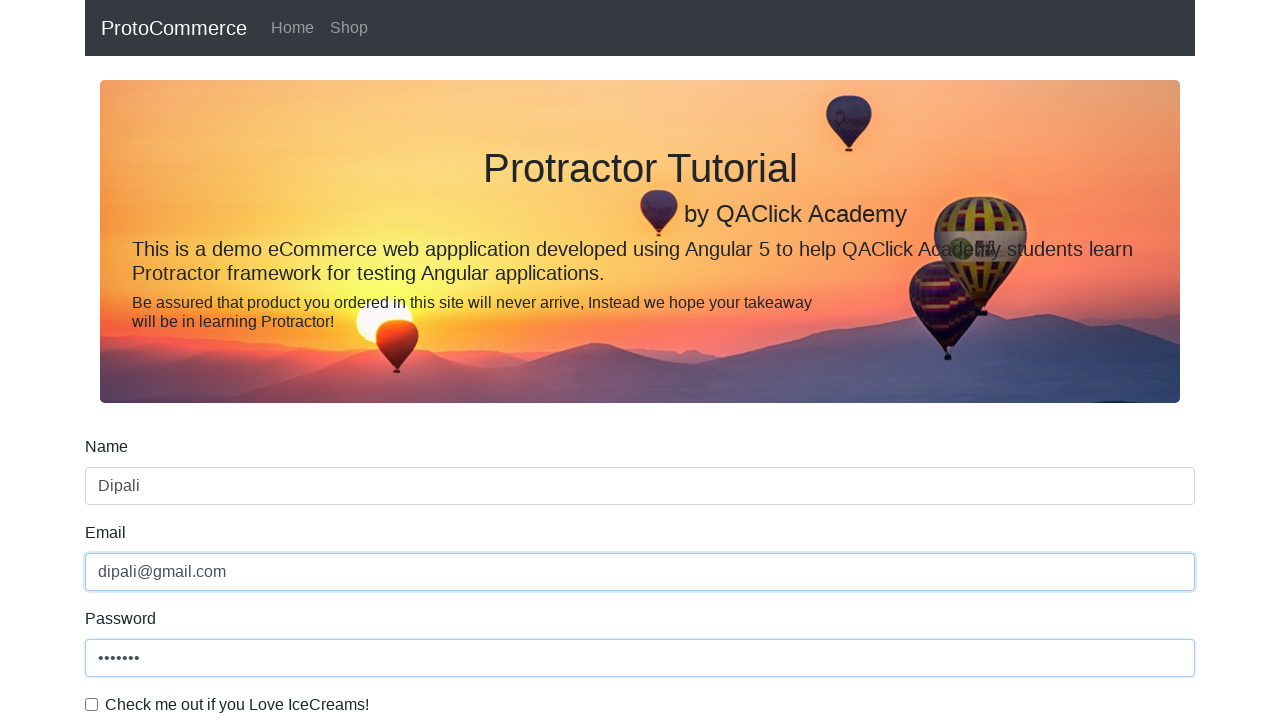

Checked the ICE cream checkbox at (92, 704) on #exampleCheck1
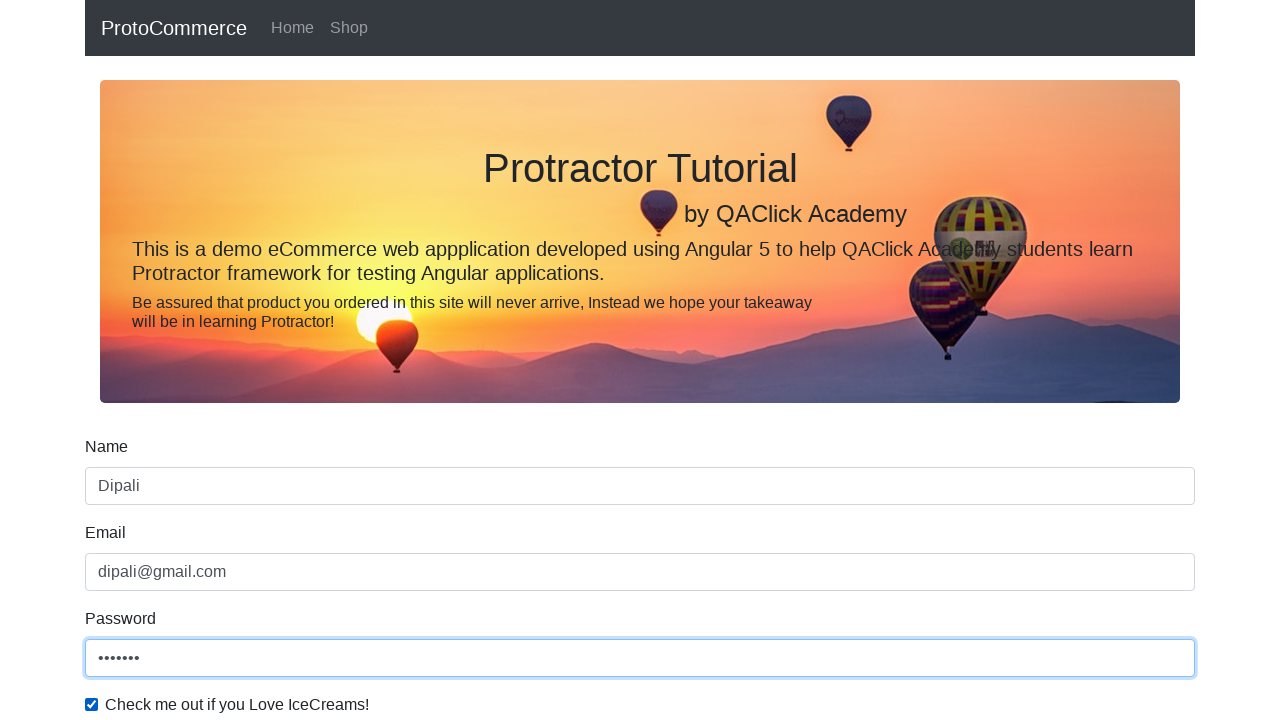

Selected 'Female' from gender dropdown on #exampleFormControlSelect1
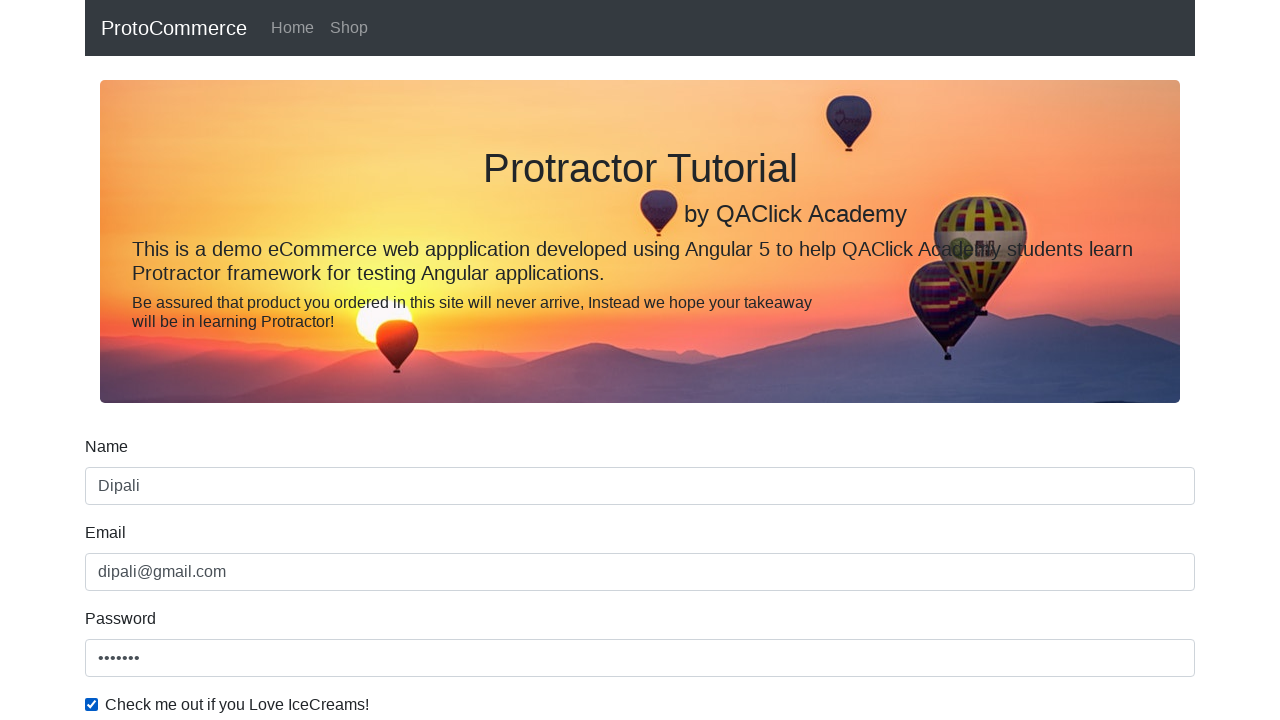

Selected 'Student' employment status radio button at (238, 360) on #inlineRadio1
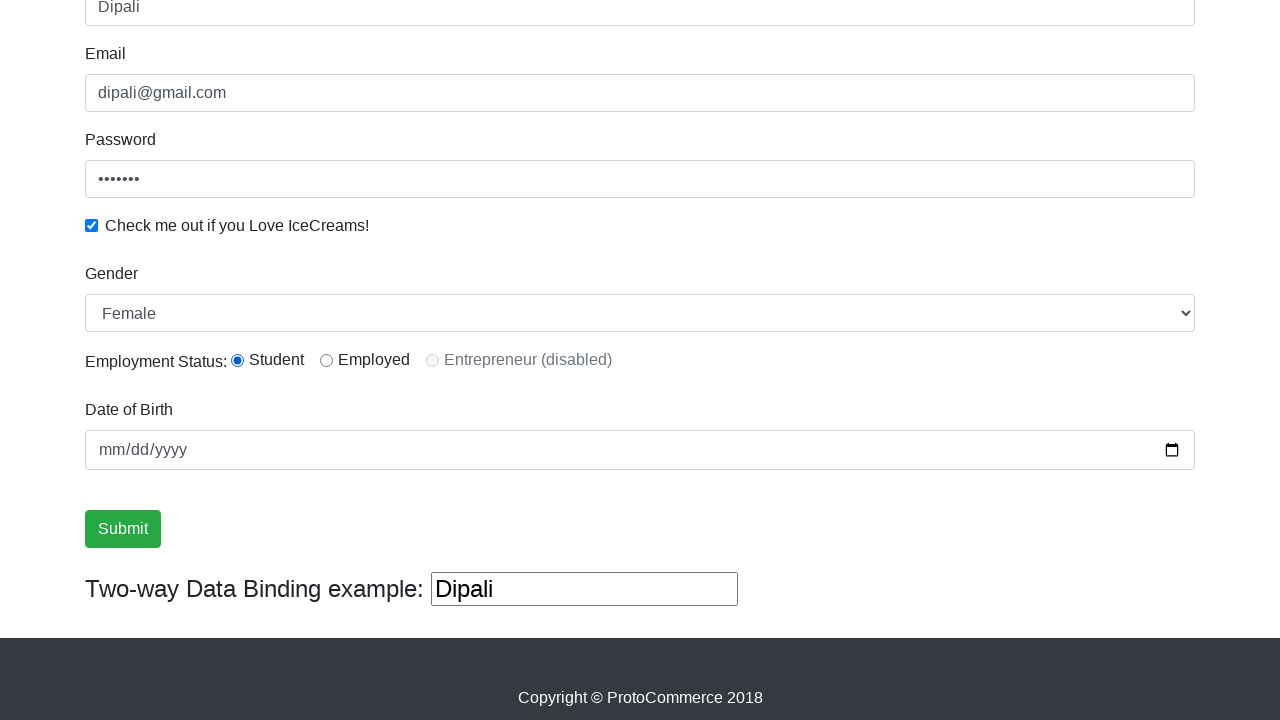

Filled birthday field with '2001-04-27' on input[name='bday']
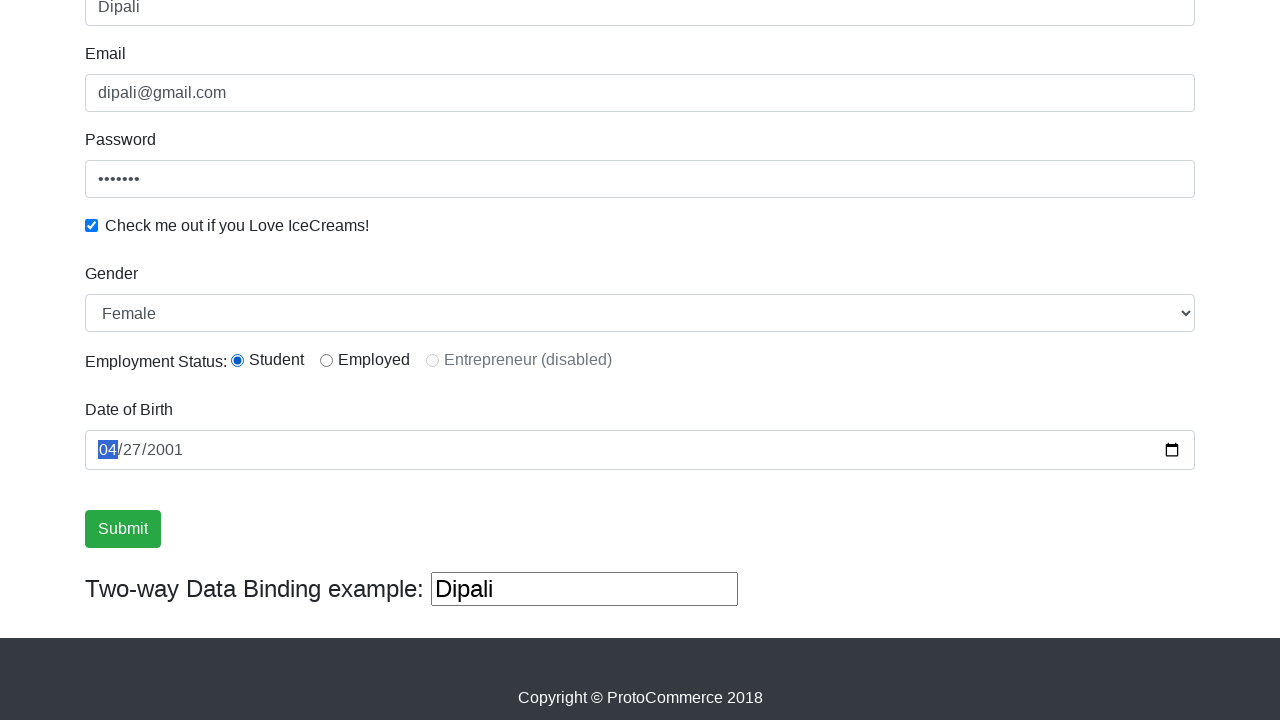

Clicked birthday field to confirm entry at (640, 450) on input[name='bday']
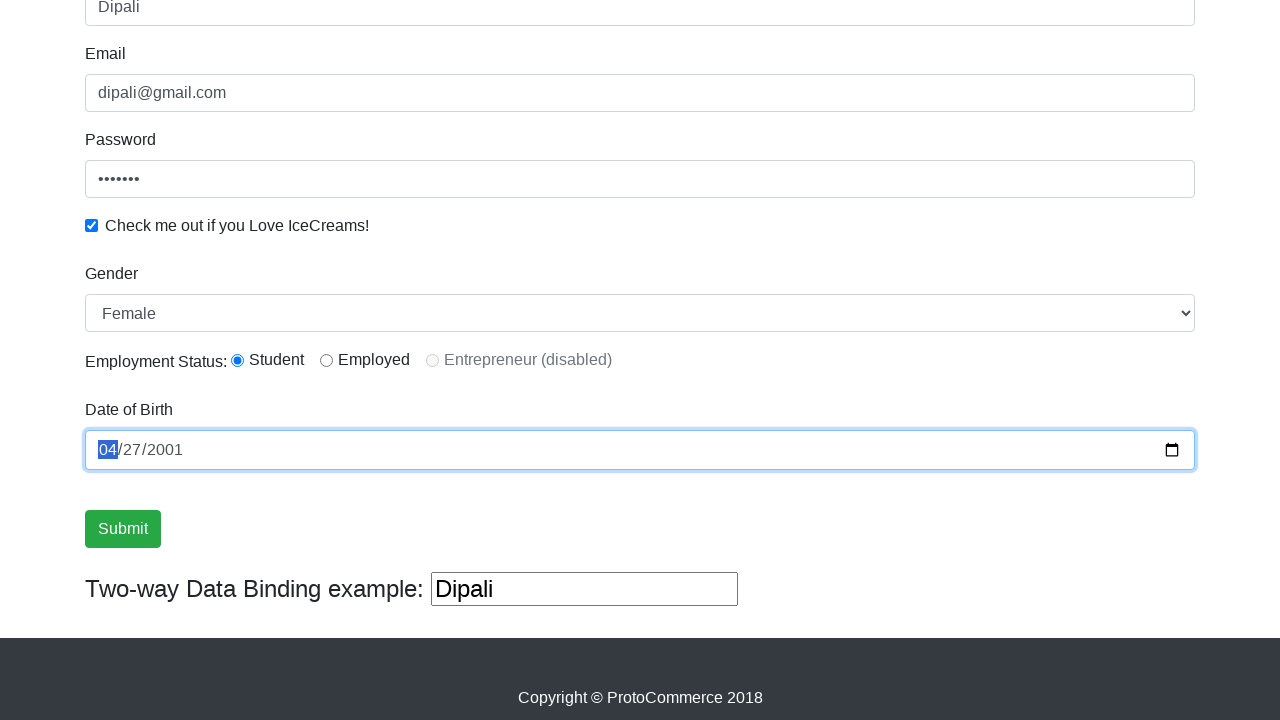

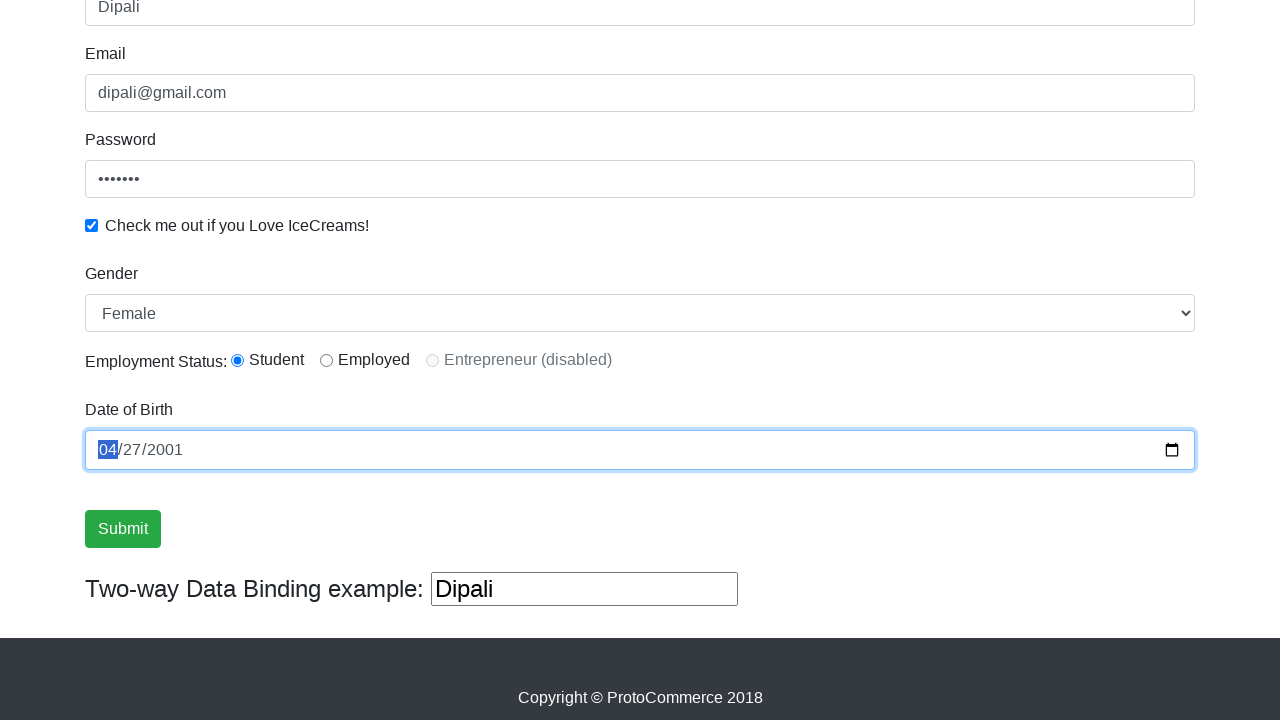